Tests a text box form by filling in fake user data (full name, email, current address, permanent address) and submitting the form.

Starting URL: https://demoqa.com/text-box

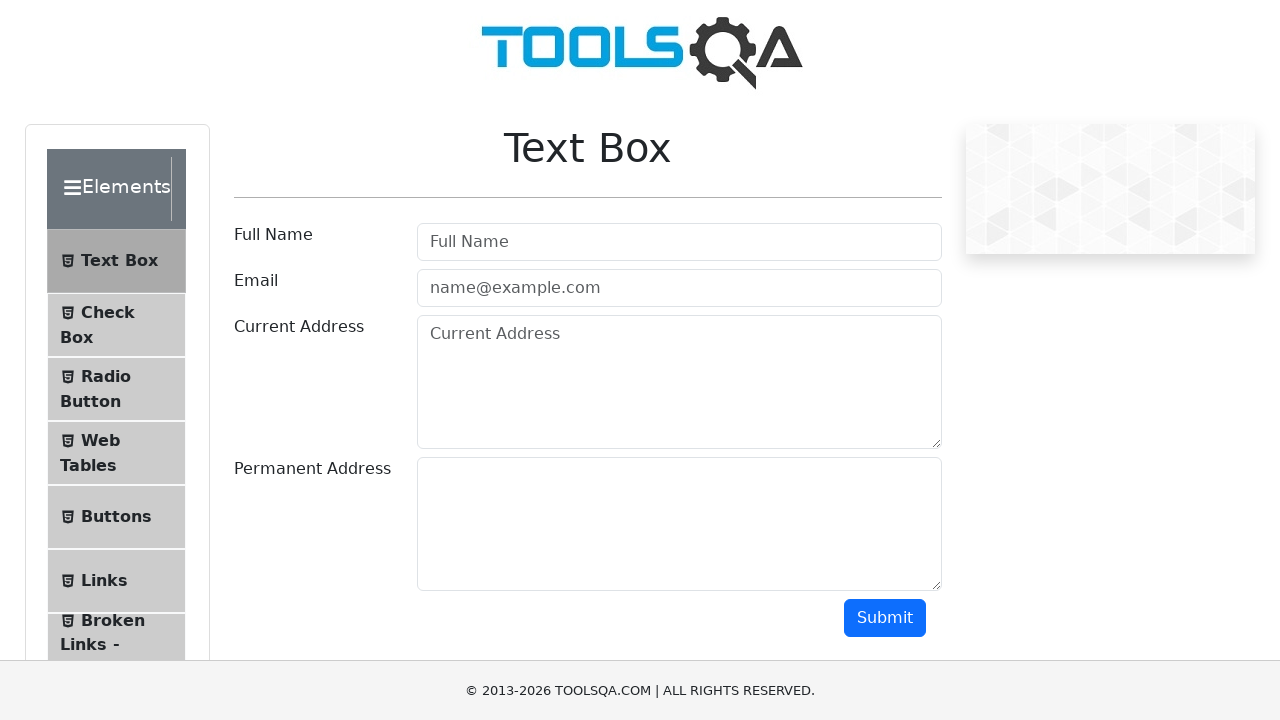

Filled full name field with 'Marcus Johnson' on #userName
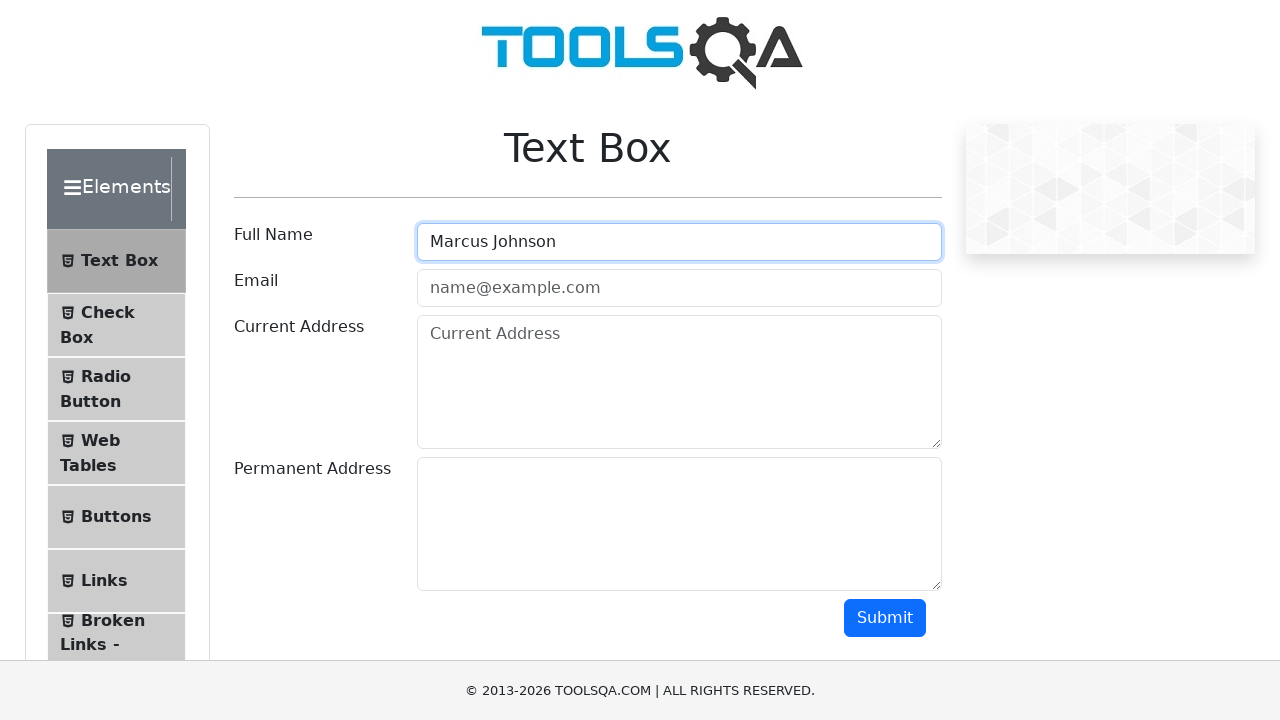

Filled email field with 'marcus.johnson84@example.com' on #userEmail
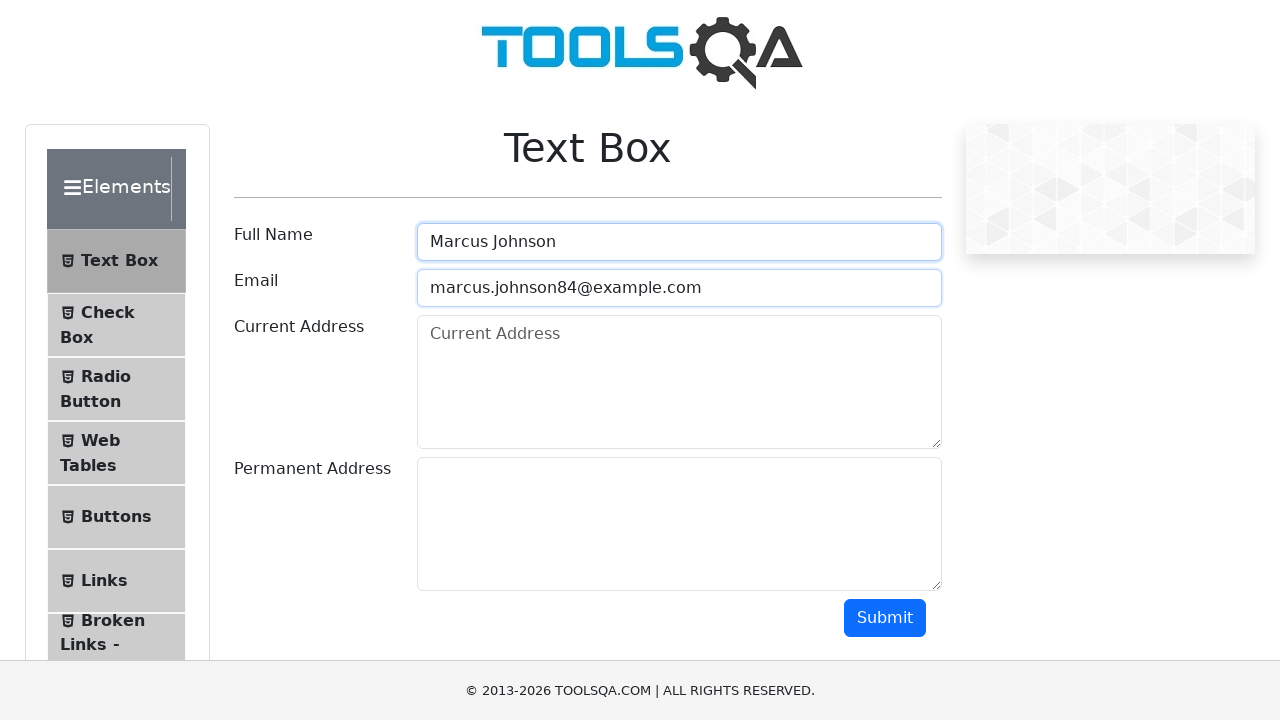

Filled current address field with 'Springfield' on #currentAddress
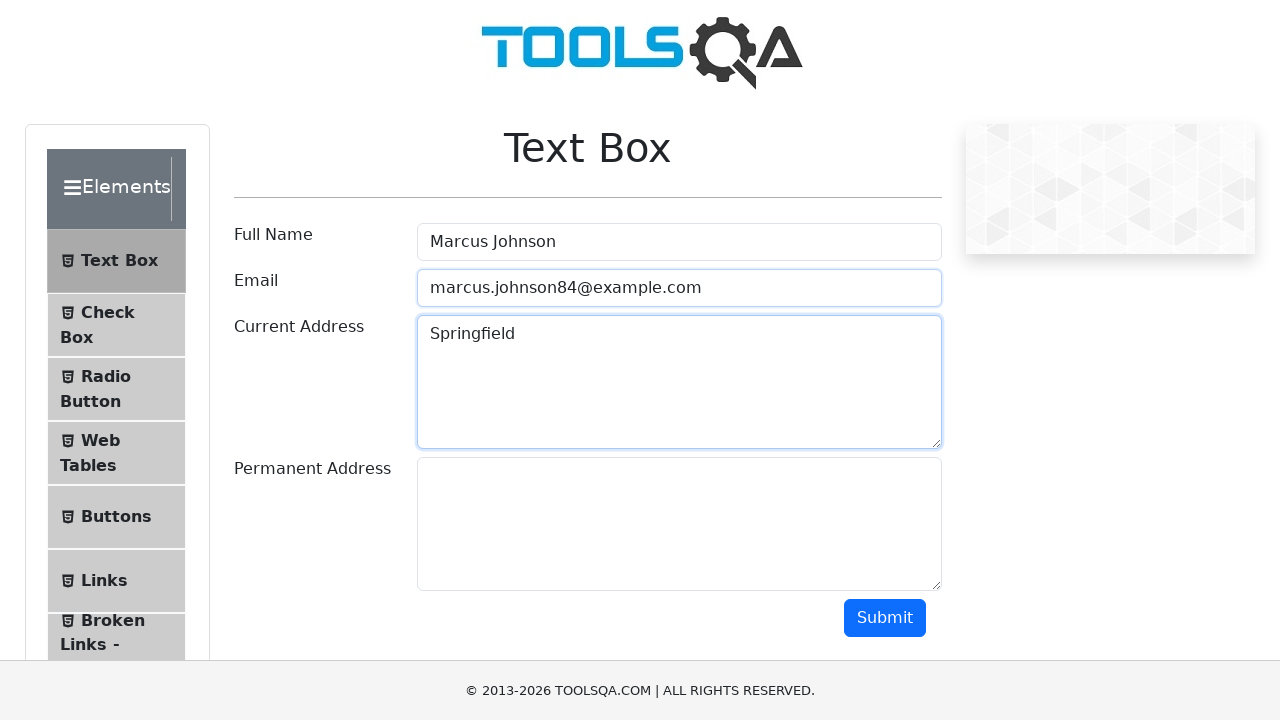

Filled permanent address field with '742 Evergreen Terrace, Springfield, IL 62704' on #permanentAddress
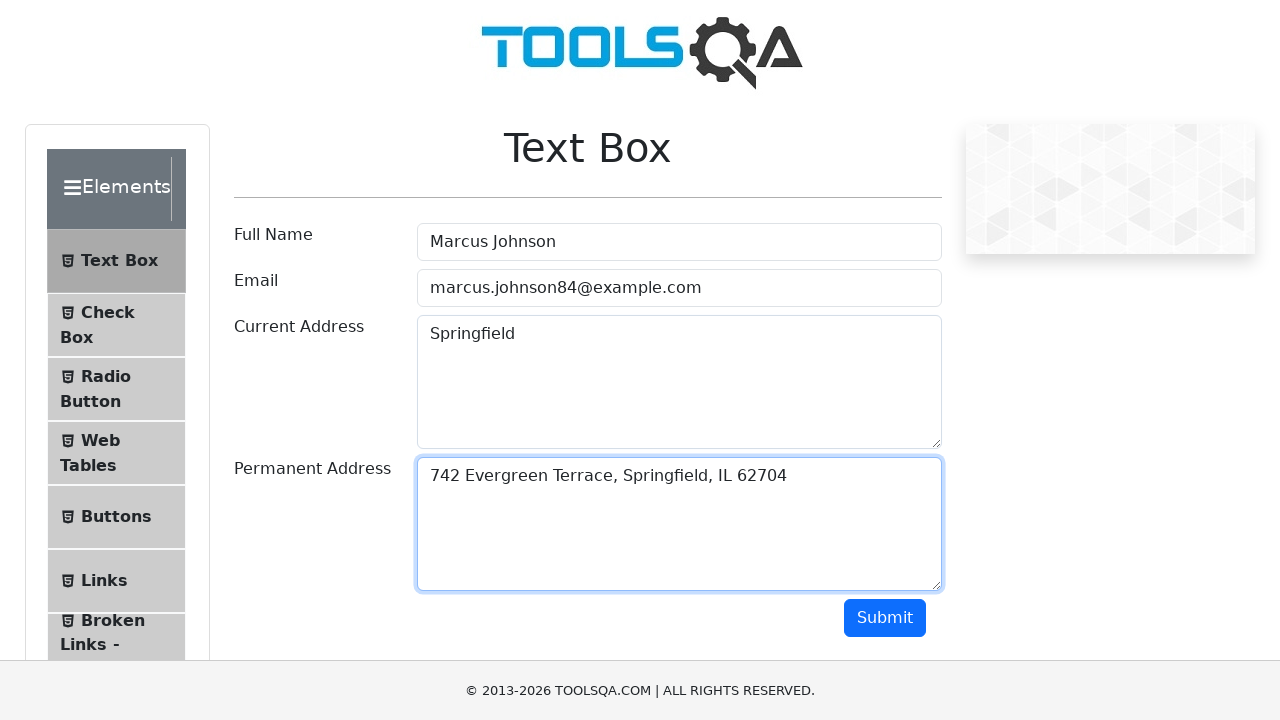

Clicked submit button to submit the form at (885, 618) on #submit
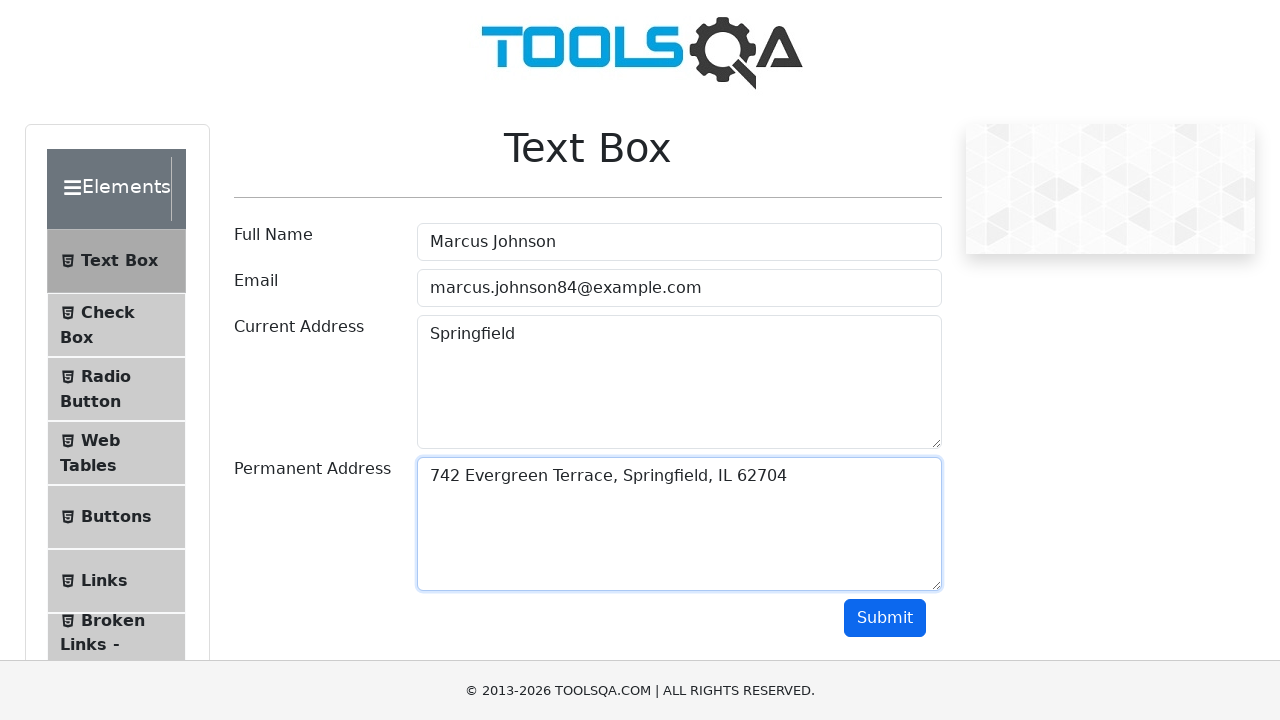

Form output appeared on page
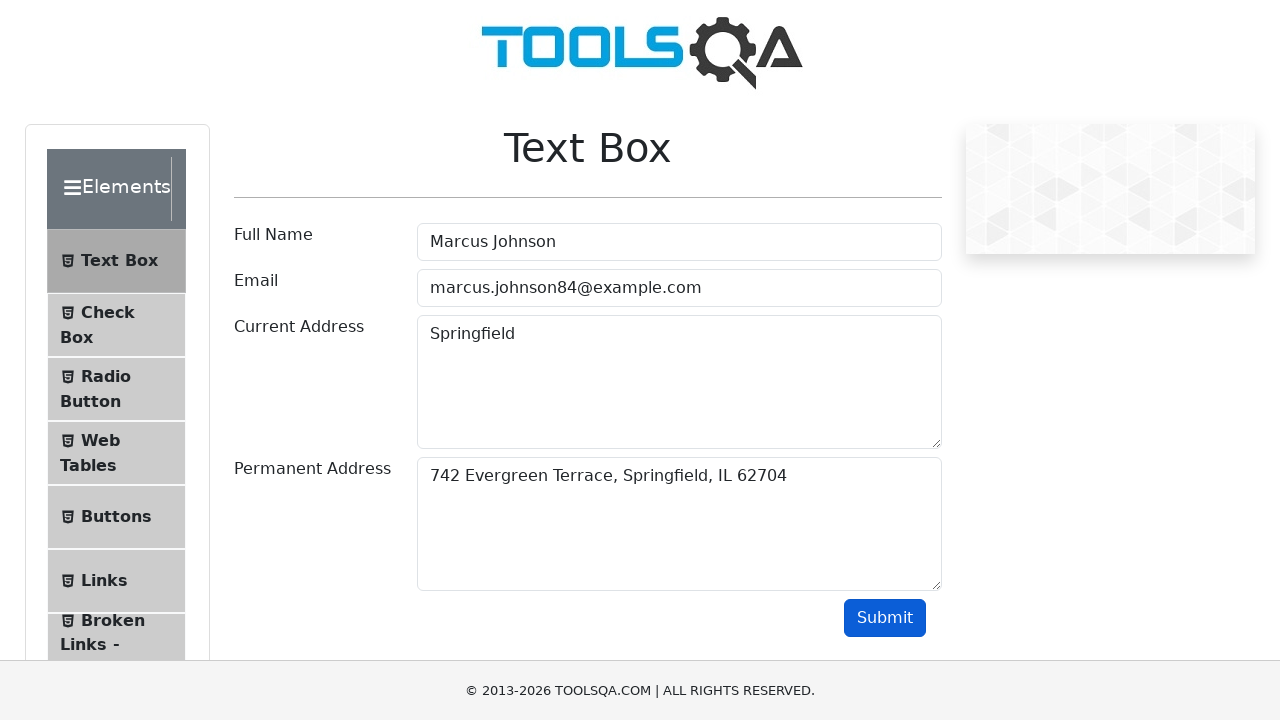

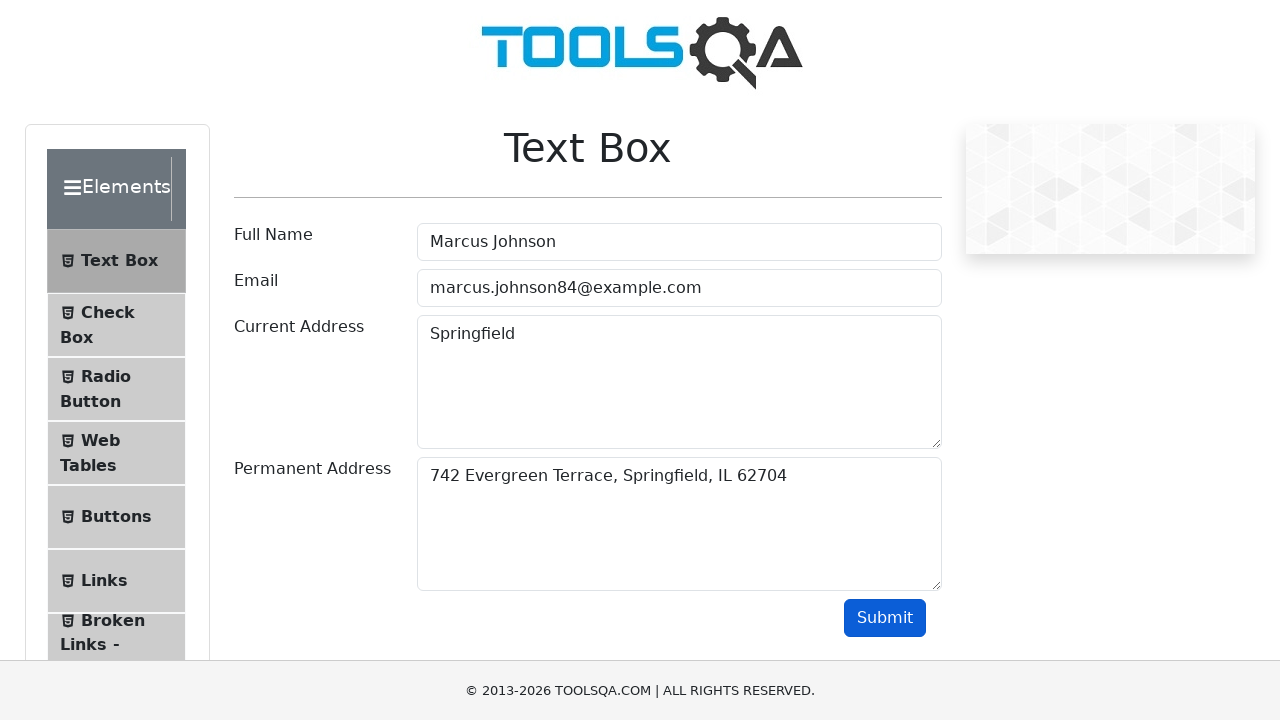